Tests adding a new person to the list by filling out the form with name, surname, job, date of birth, language, gender, and status

Starting URL: https://kristinek.github.io/site/tasks/list_of_people.html

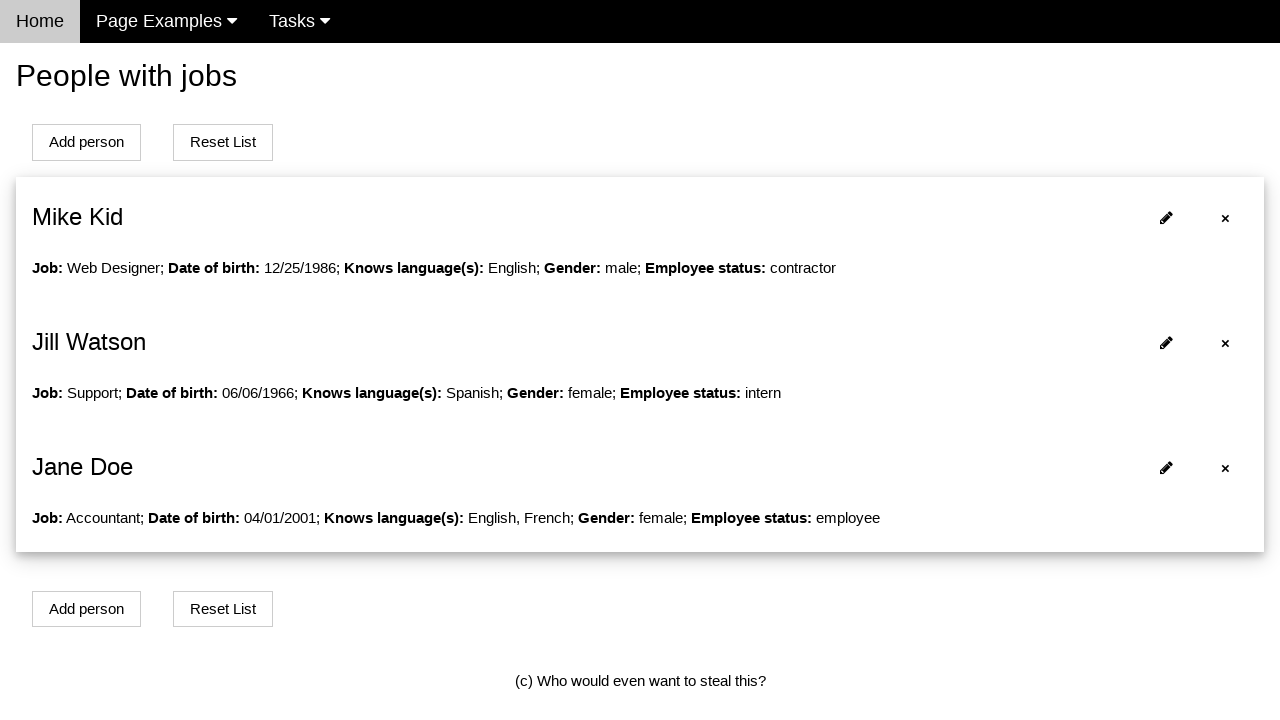

Clicked Add button to open form at (86, 142) on #addPersonBtn
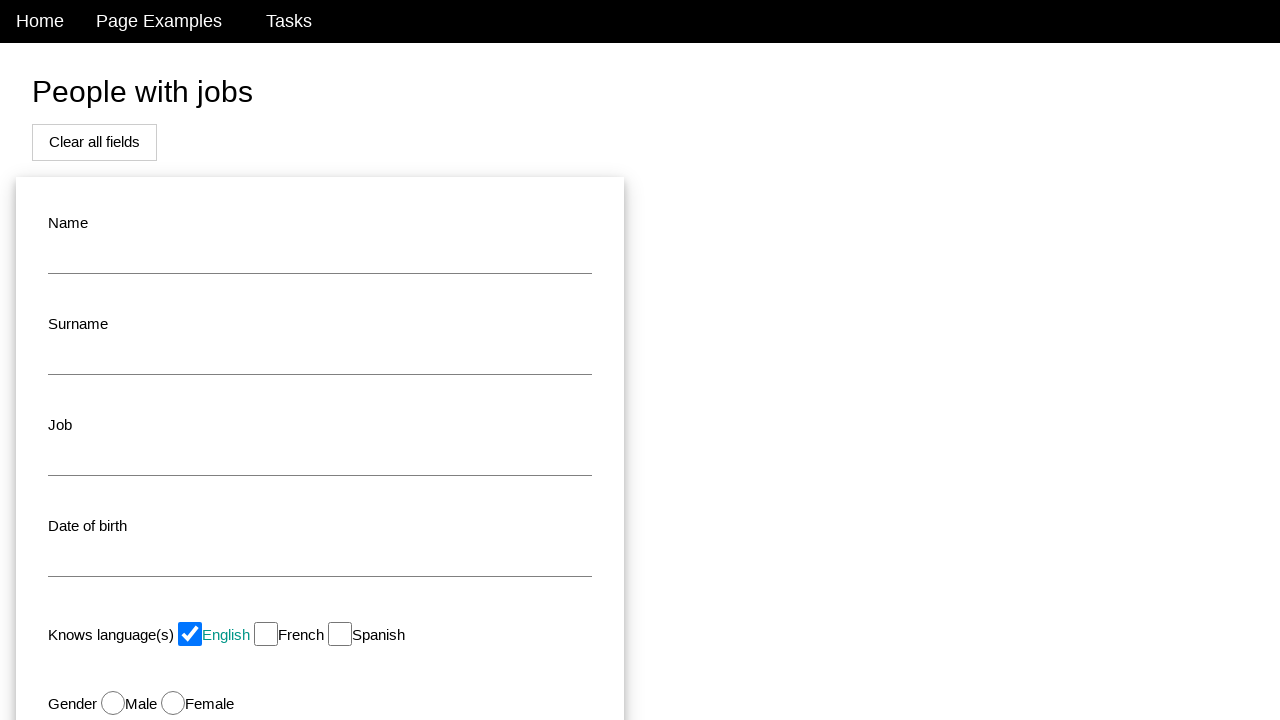

Filled name field with 'Alek' on #name
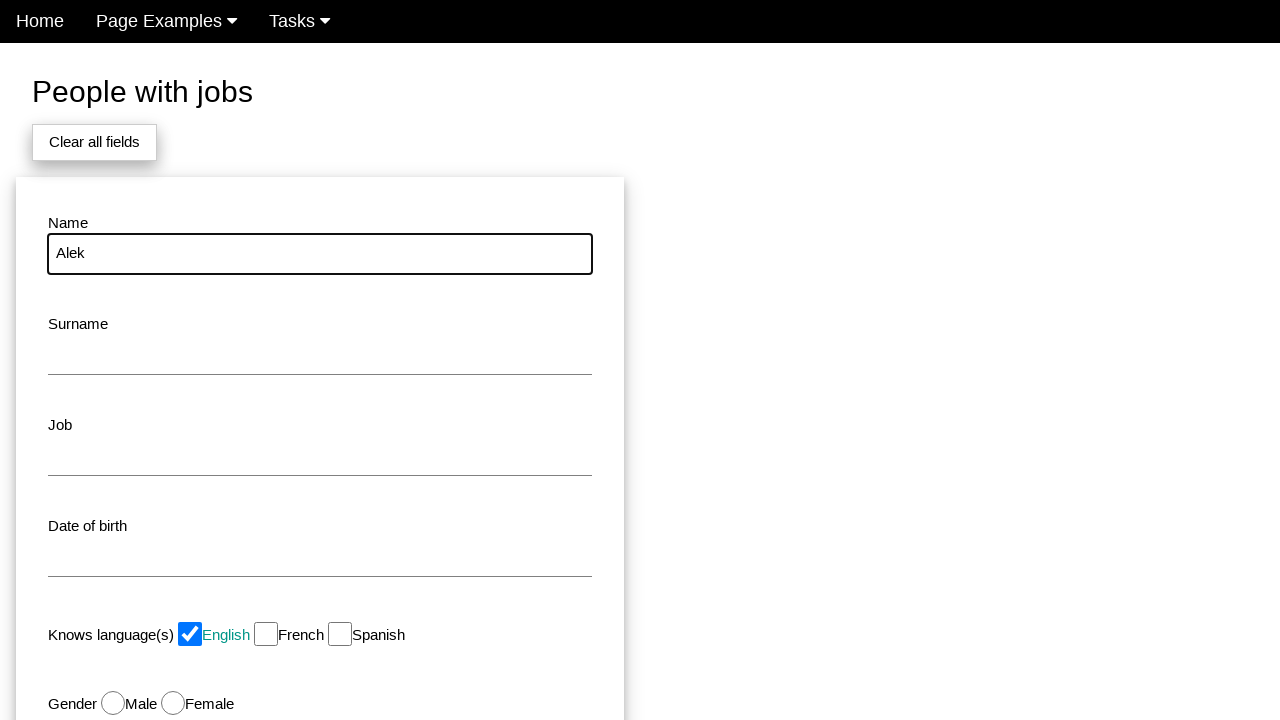

Filled surname field with 'Volk' on #surname
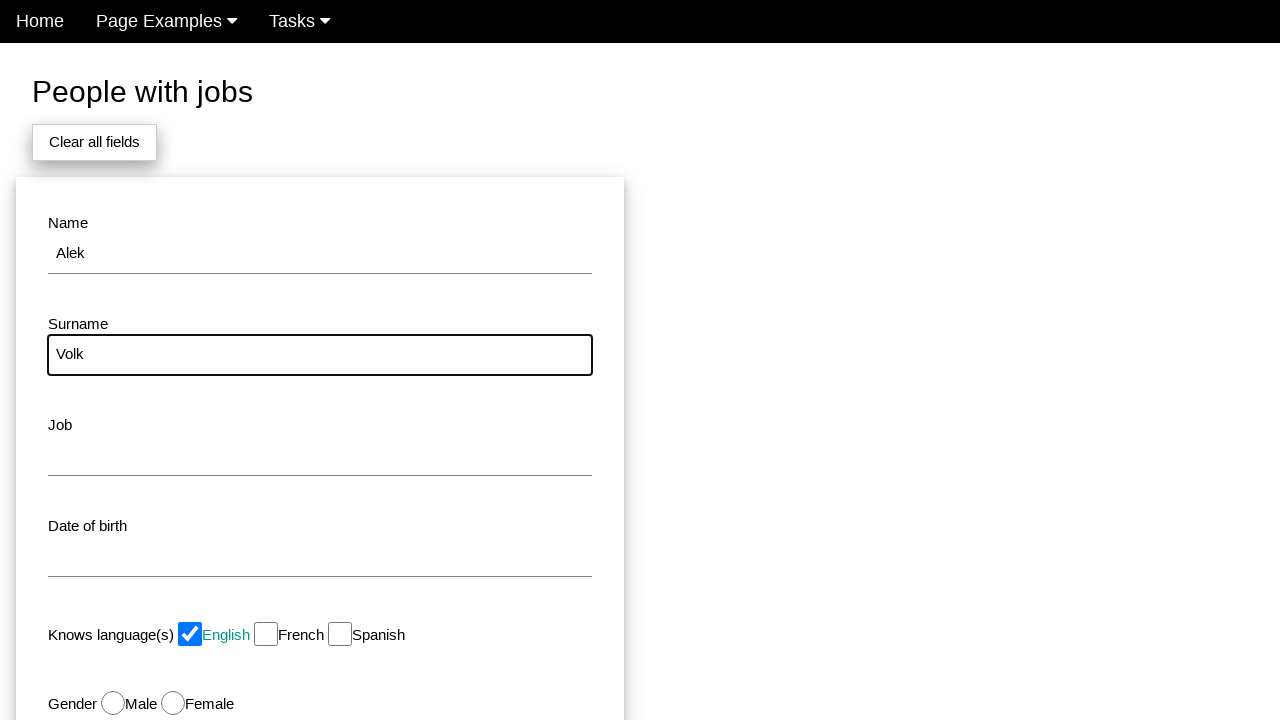

Filled job field with 'CEO' on #job
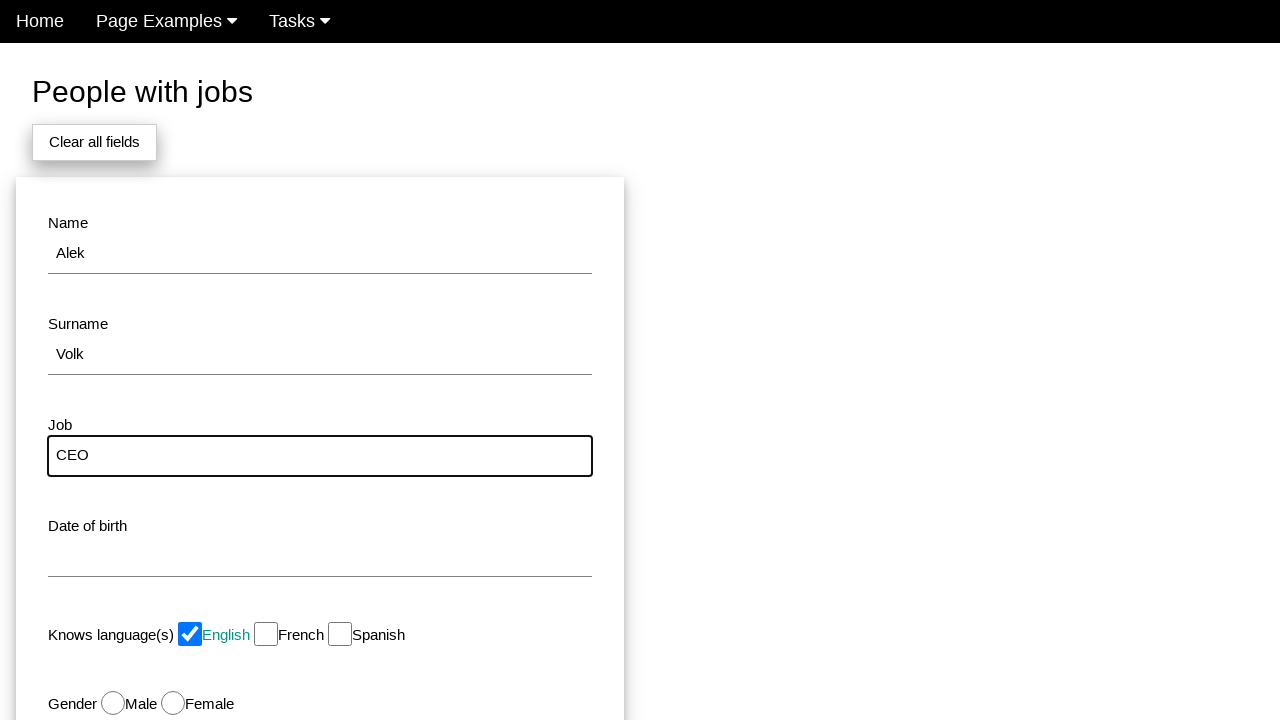

Filled date of birth field with '10/10/1970' on #dob
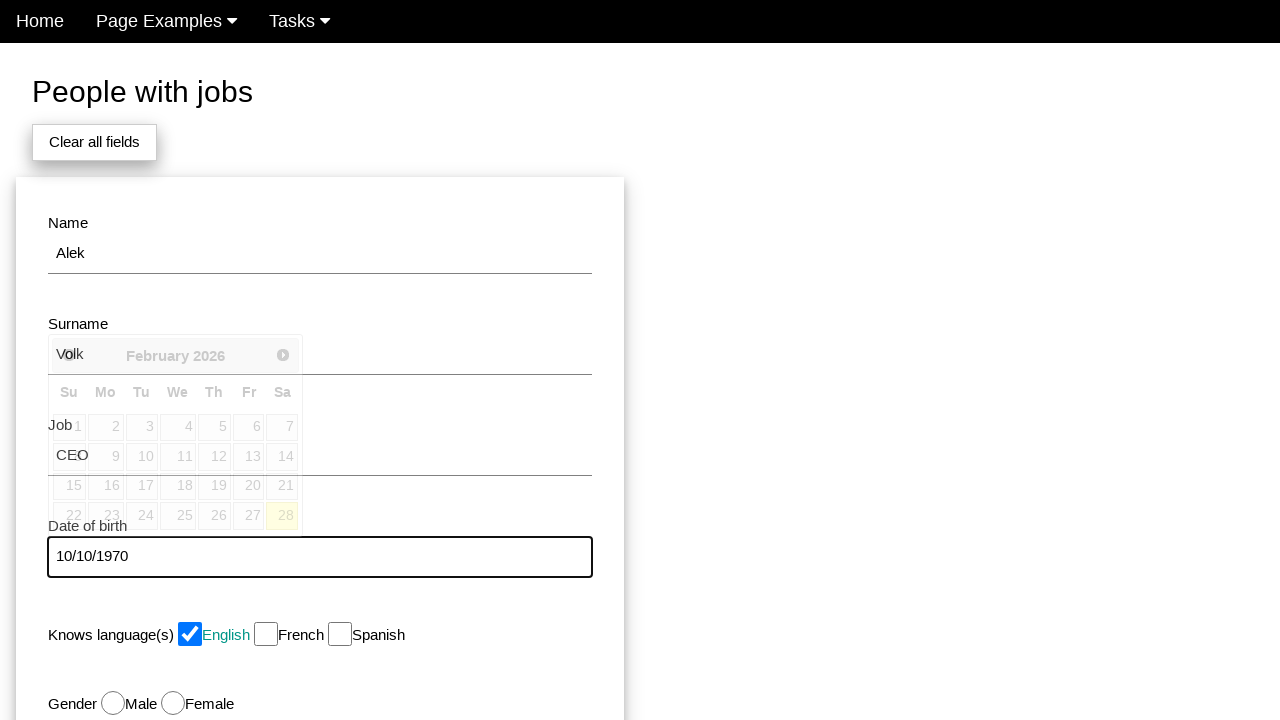

Datepicker element loaded
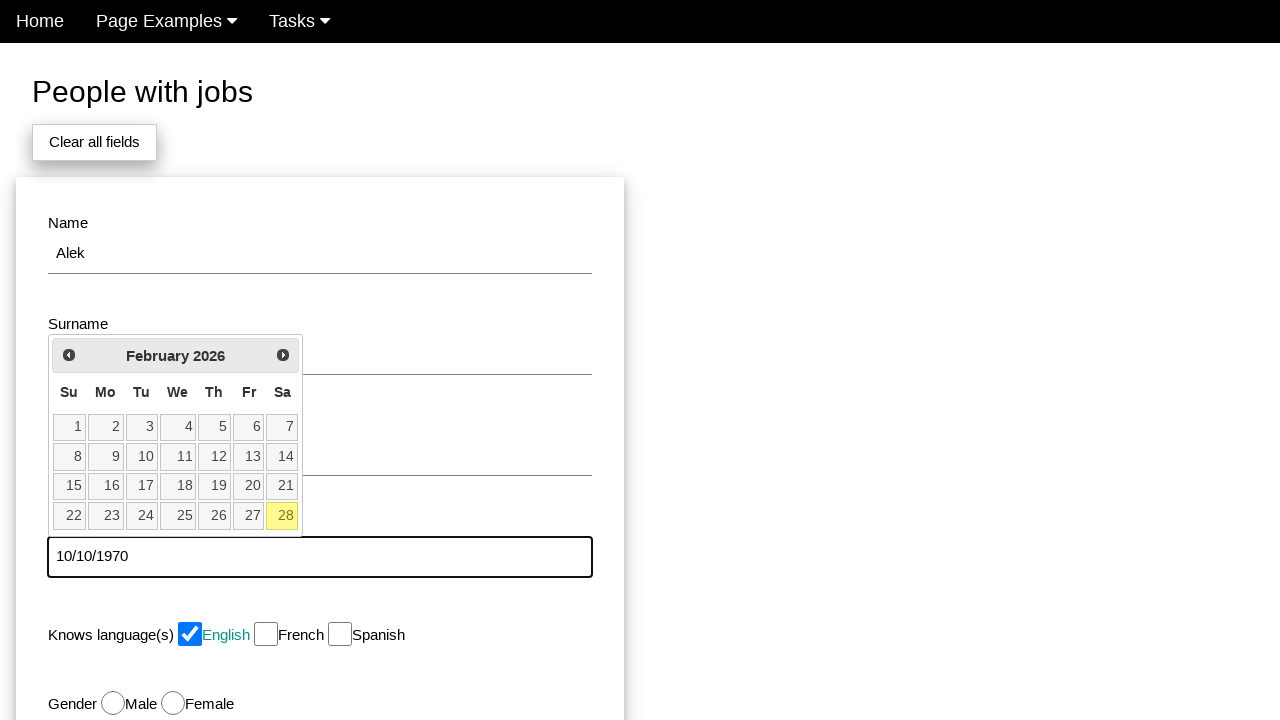

Clicked date in datepicker at (69, 427) on #ui-datepicker-div .ui-state-default
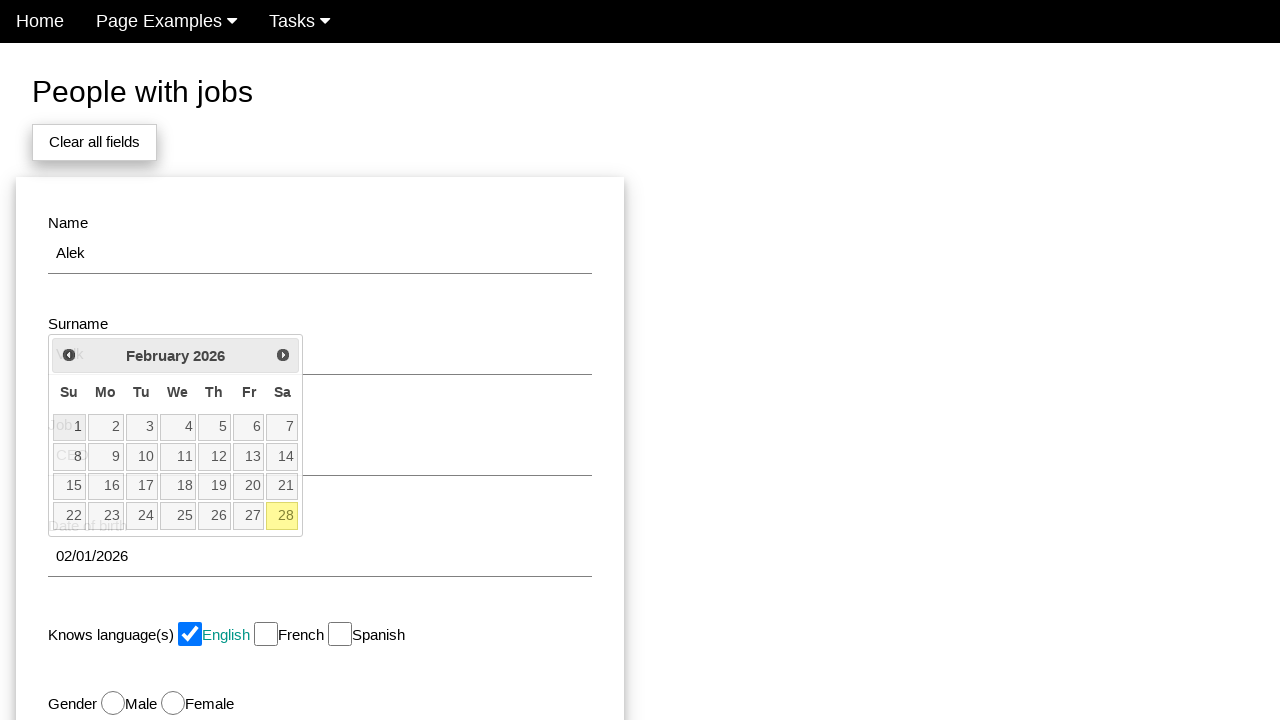

Selected English language checkbox at (190, 634) on #english
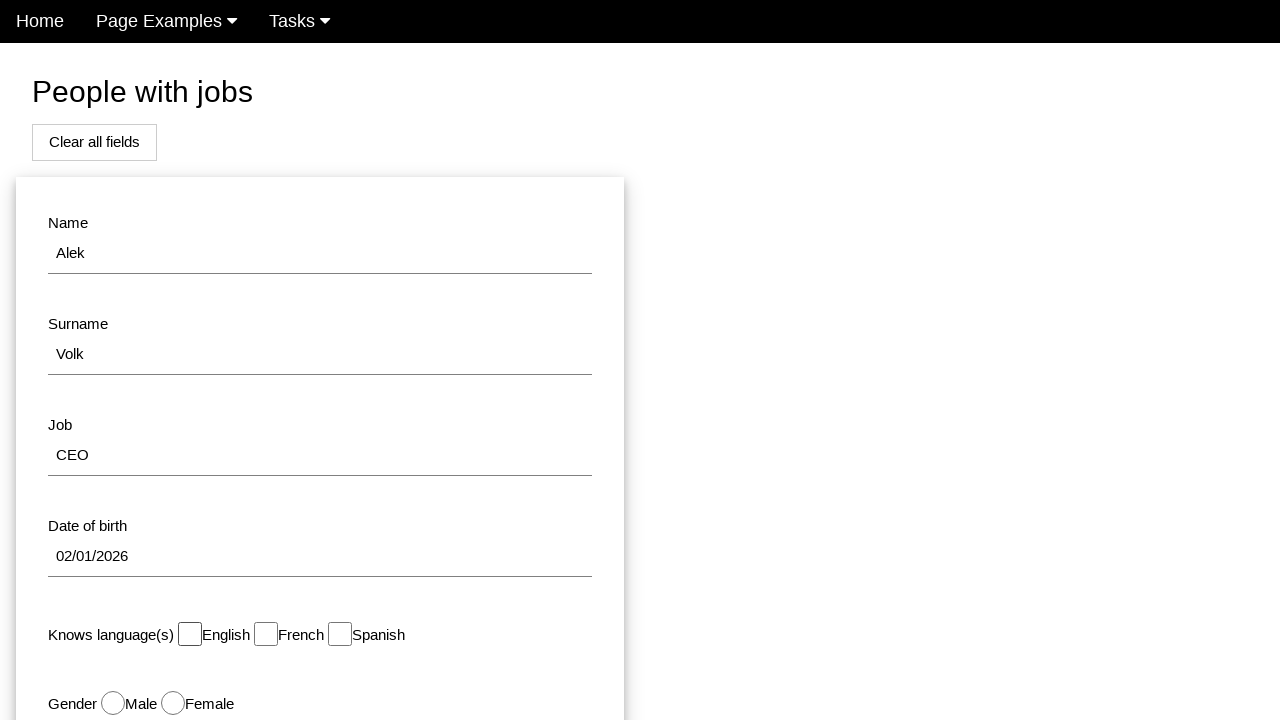

Selected male gender option at (113, 703) on #male
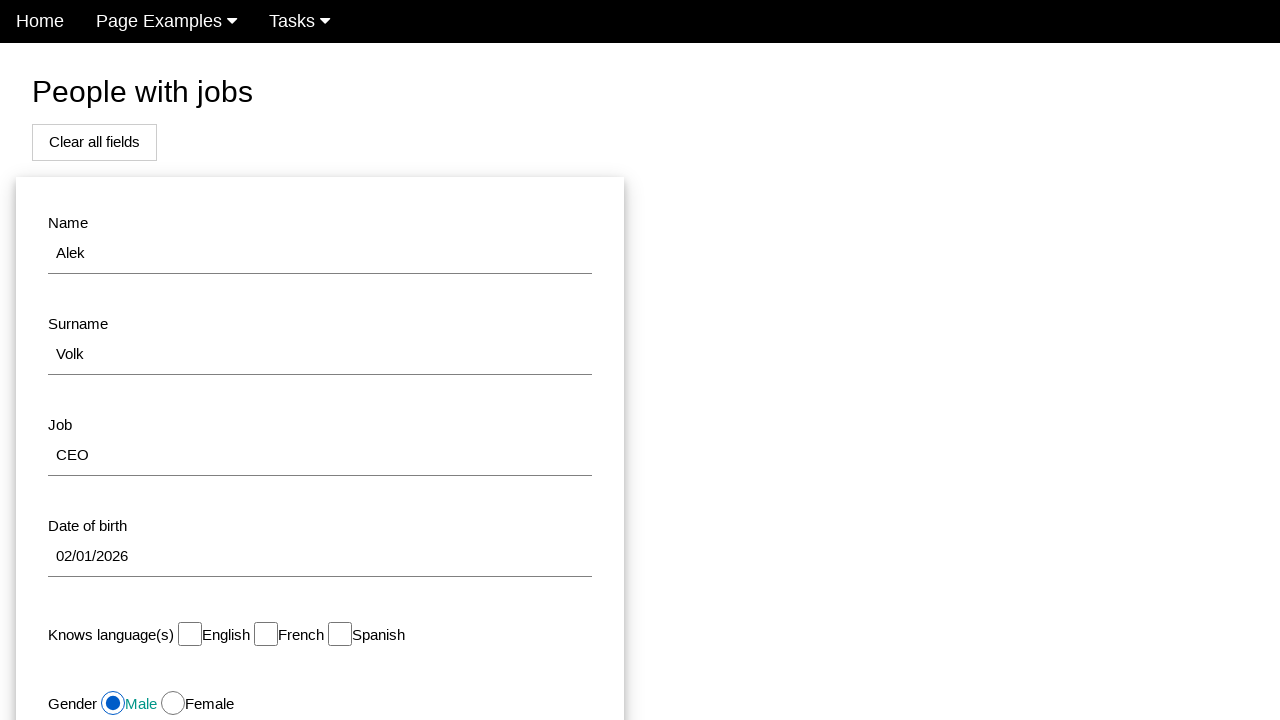

Selected status from dropdown on #status
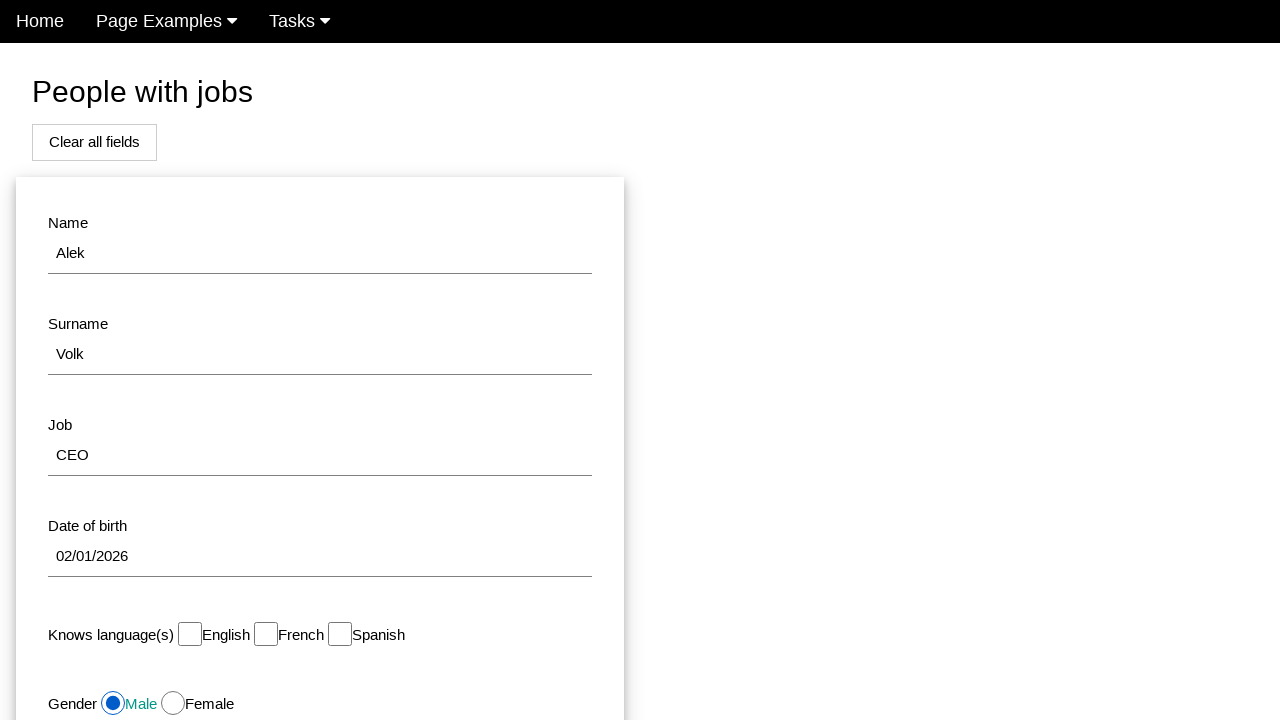

Clicked submit button to add person at (178, 510) on #modal_button
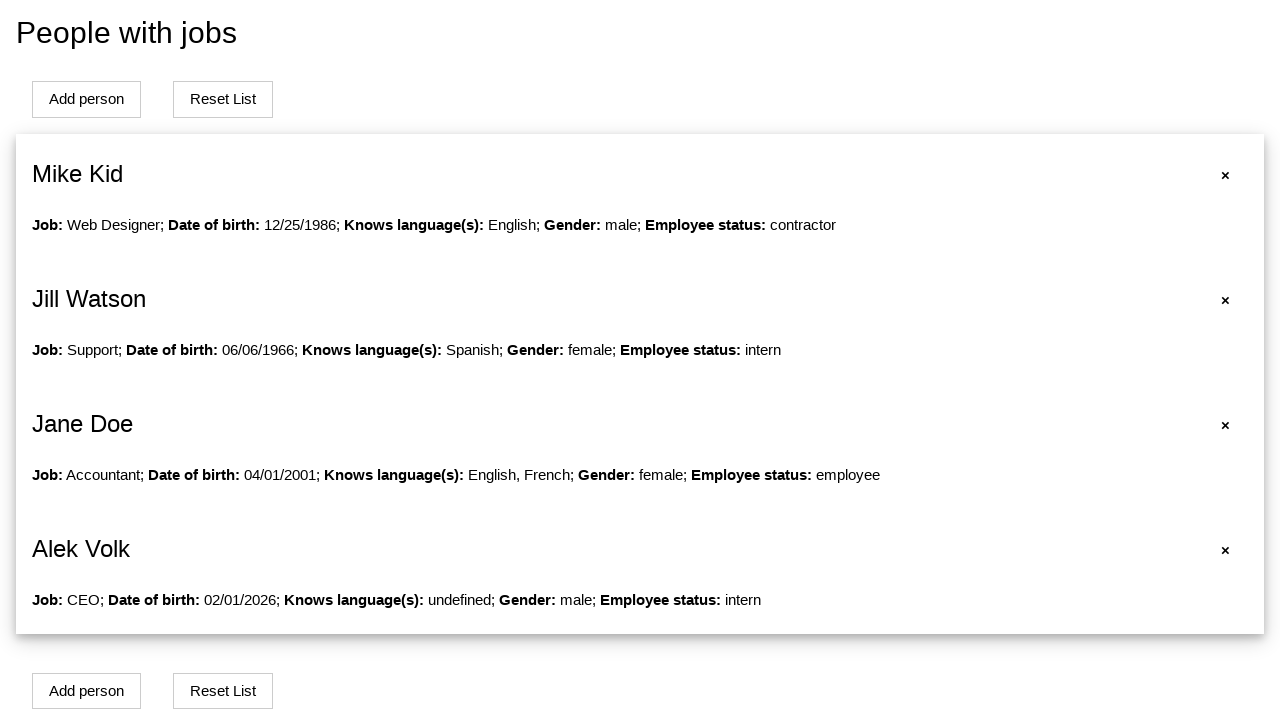

Verified person was successfully added to the list
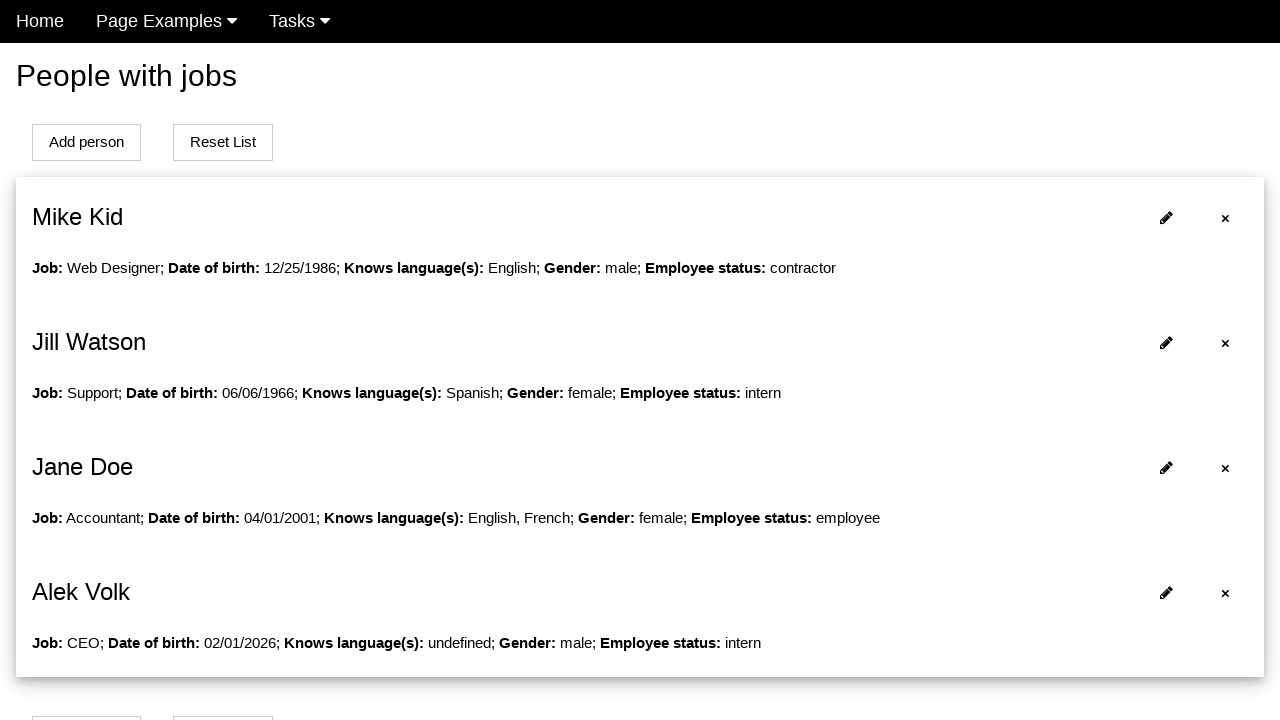

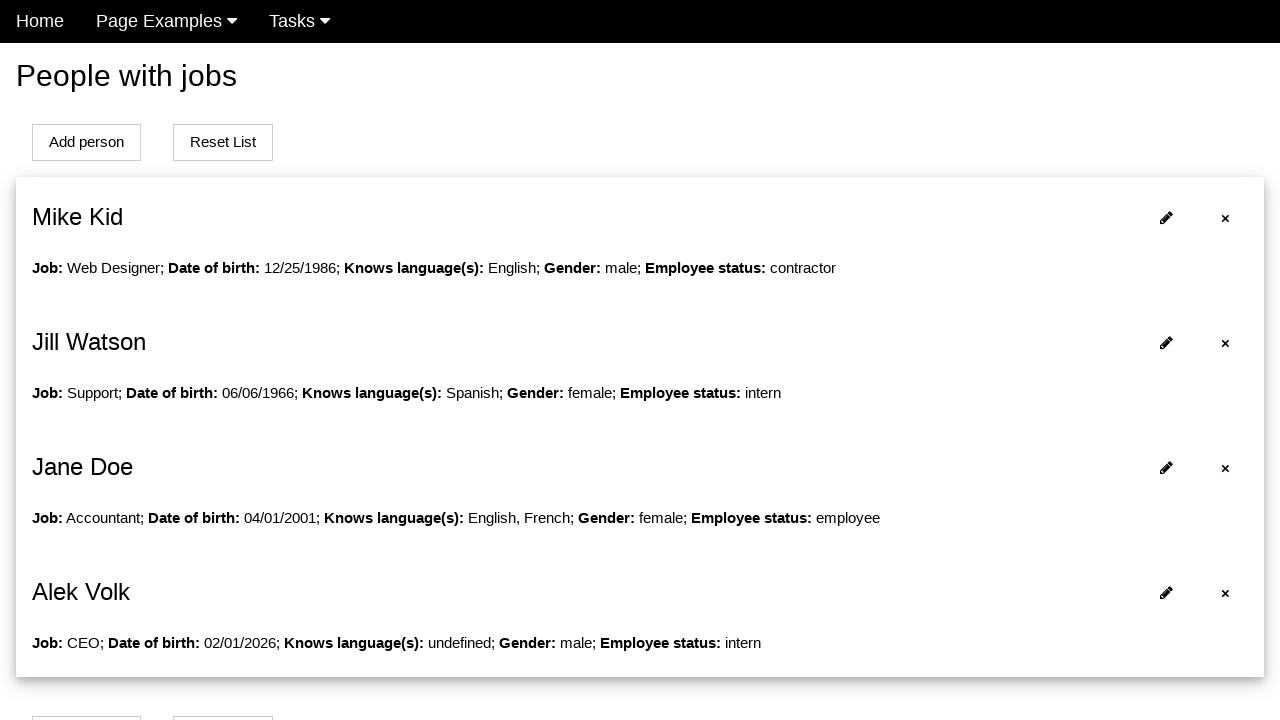